Navigates to Postman website and maximizes the browser window

Starting URL: https://postman.com/

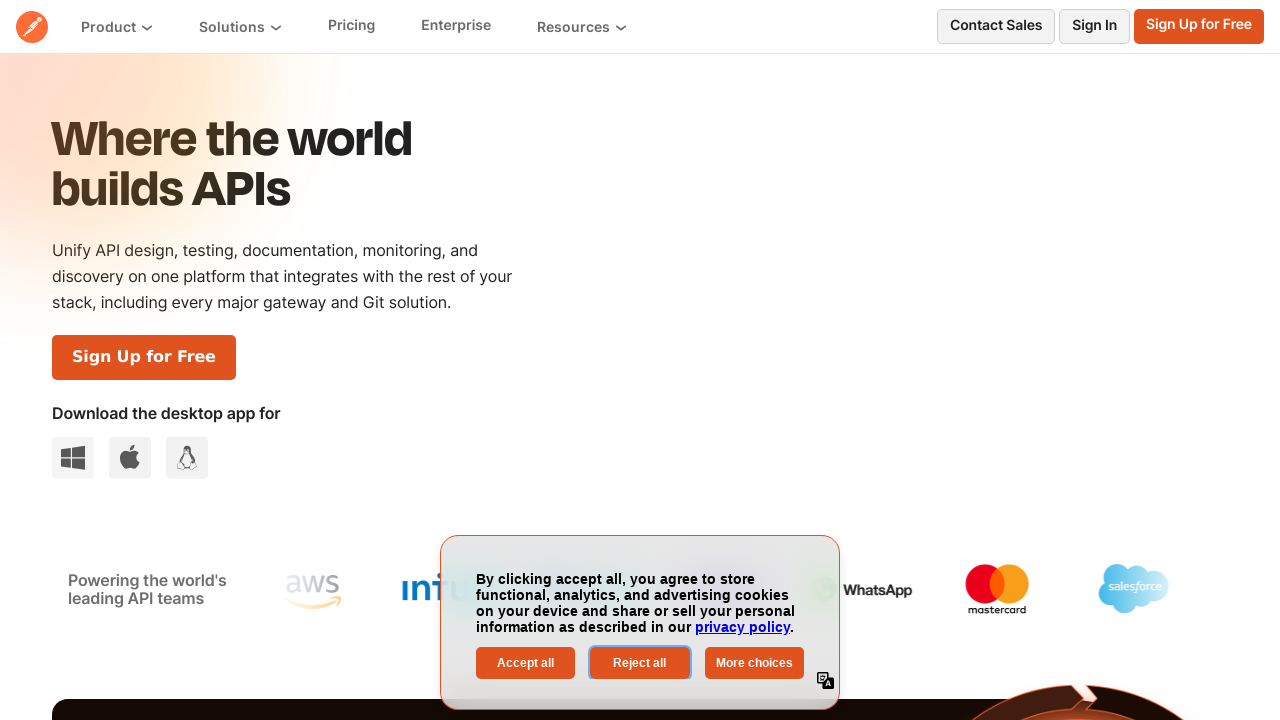

Navigated to Postman website
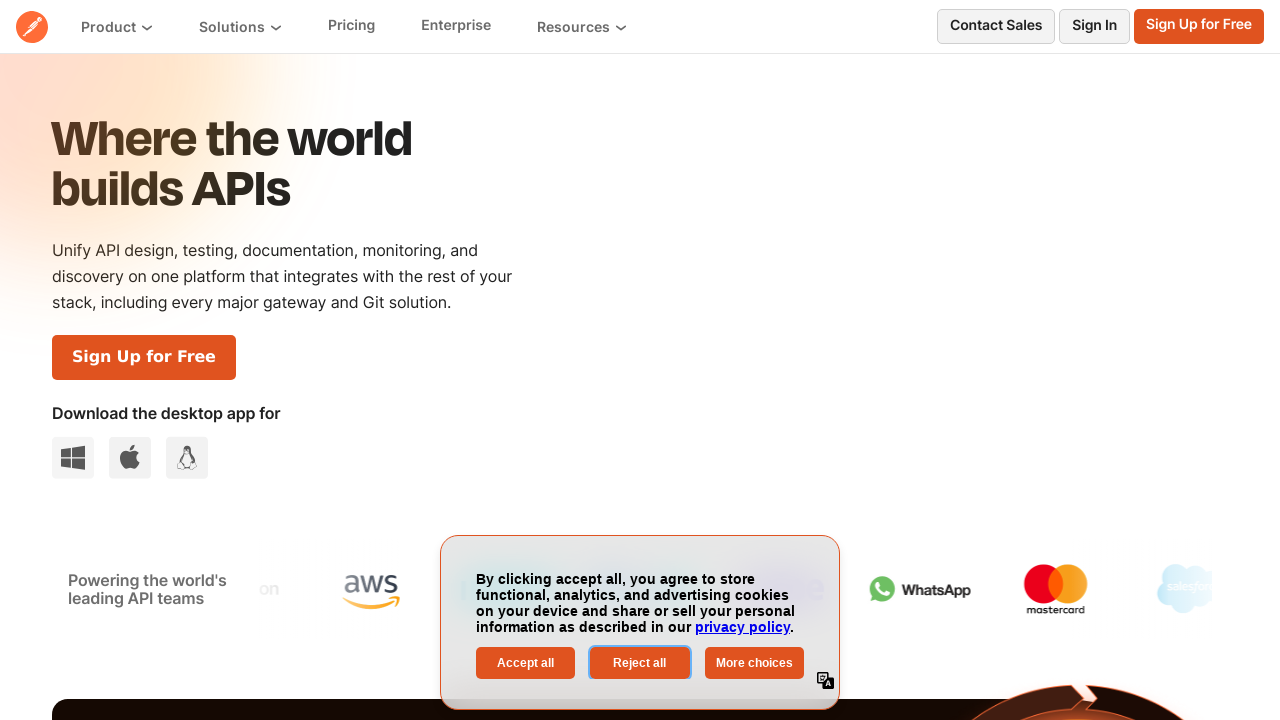

Maximized browser window to 1920x1080
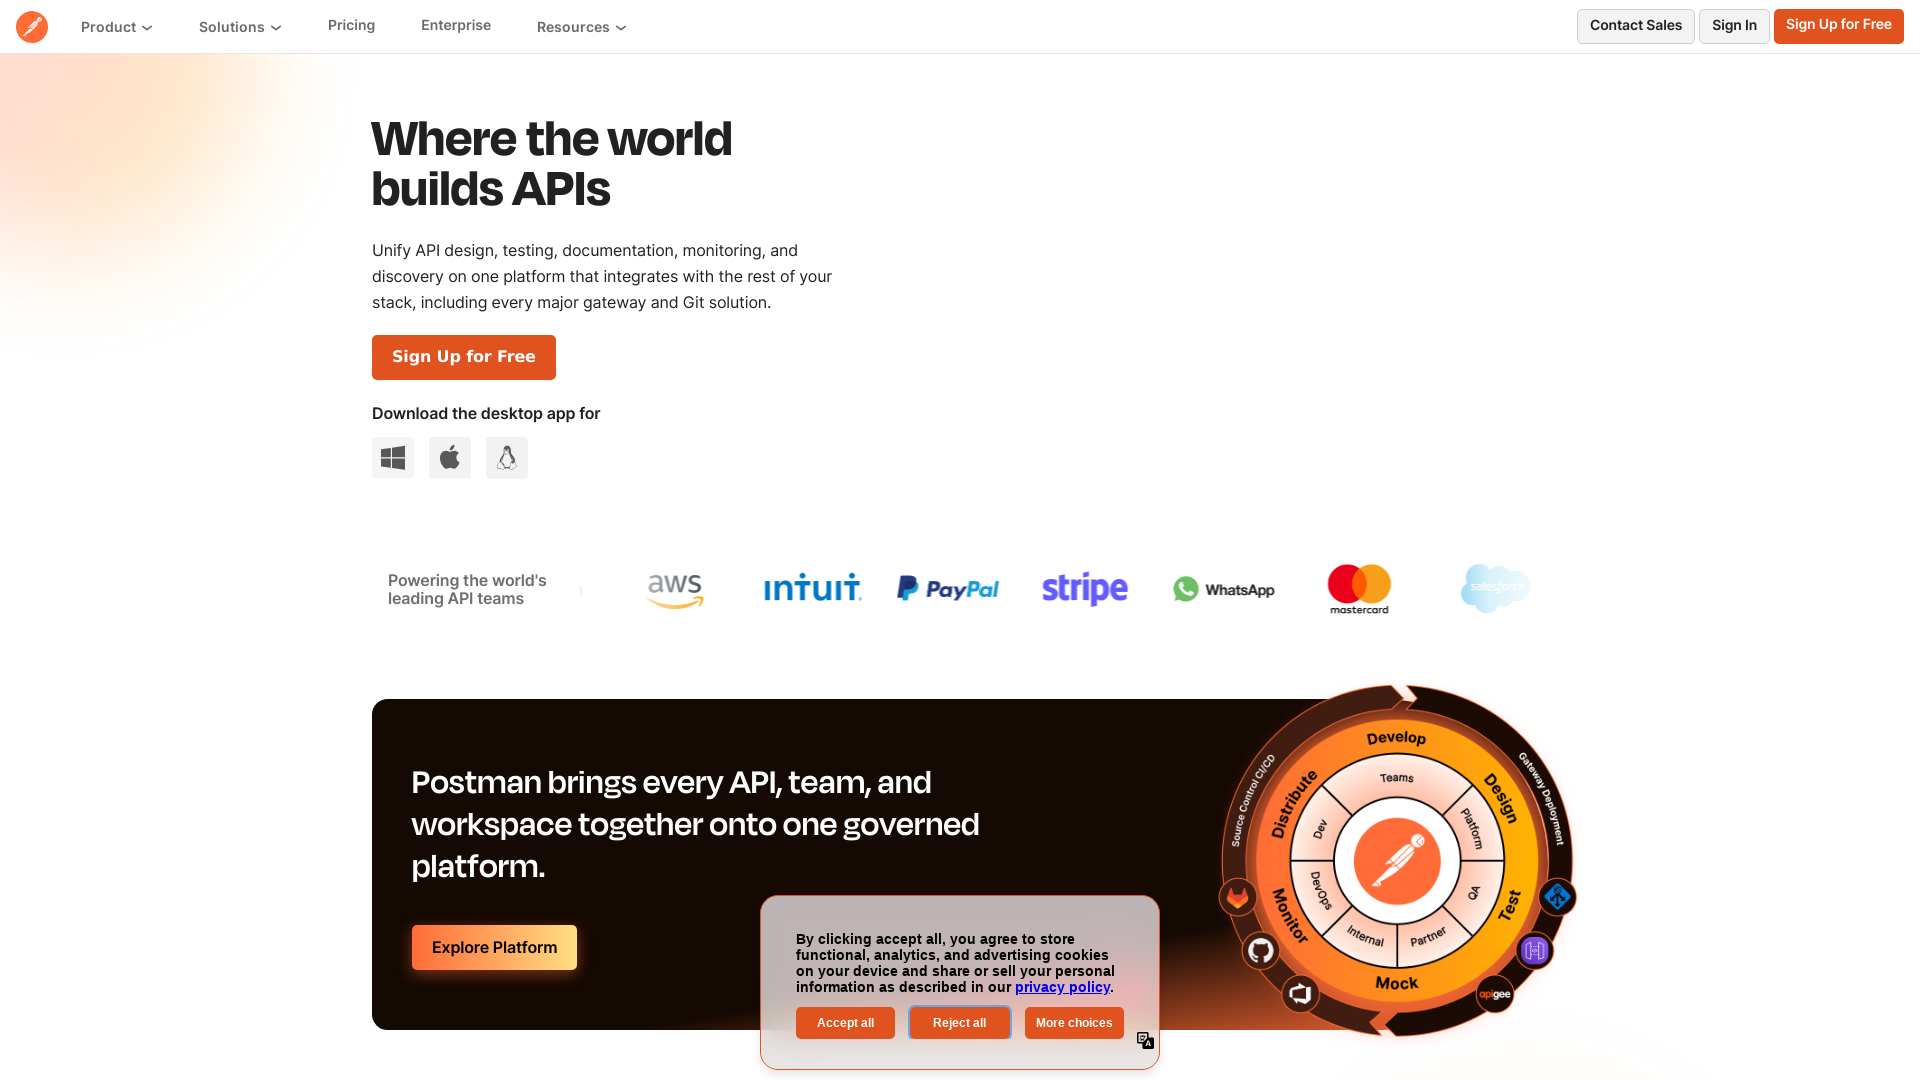

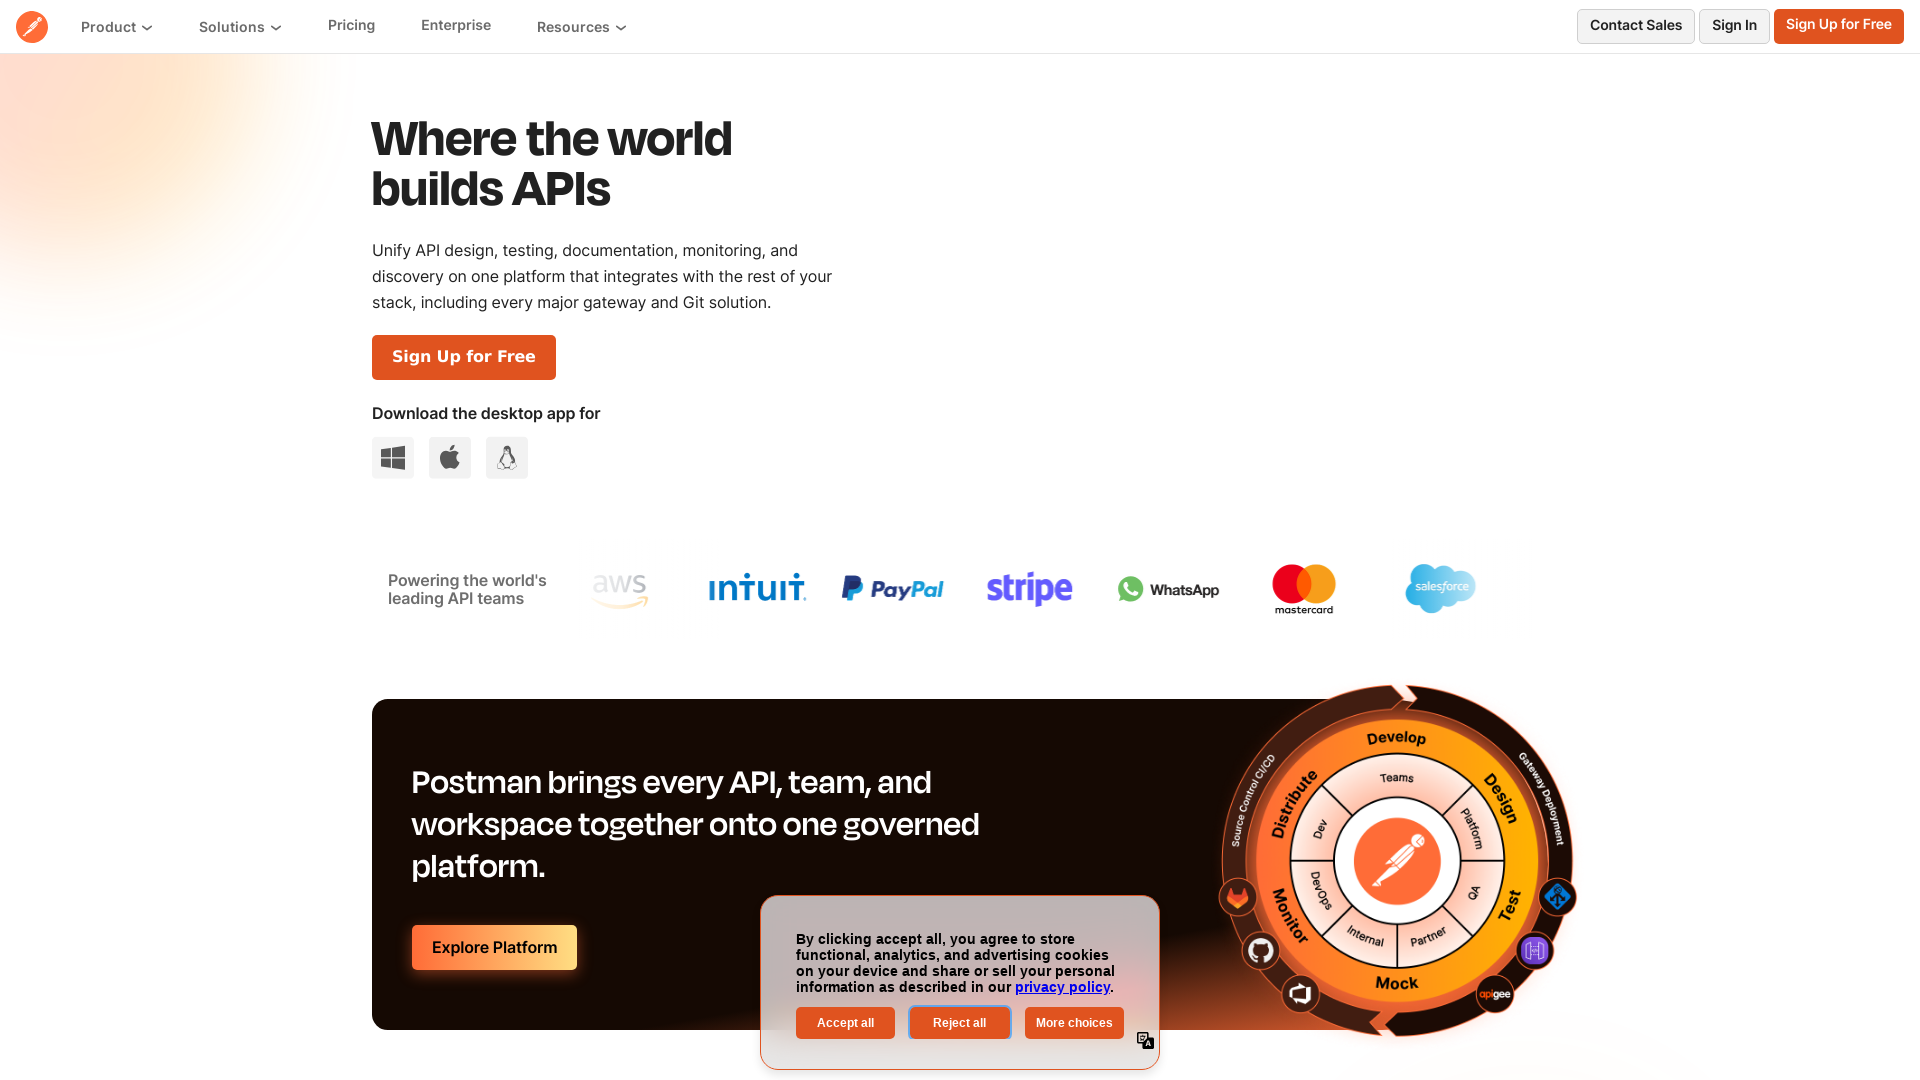